Navigates to a React to-do app and verifies that a toast notification message container becomes visible on page load

Starting URL: https://ni3pandharpatte.github.io/react-pw-js-to-do-app/

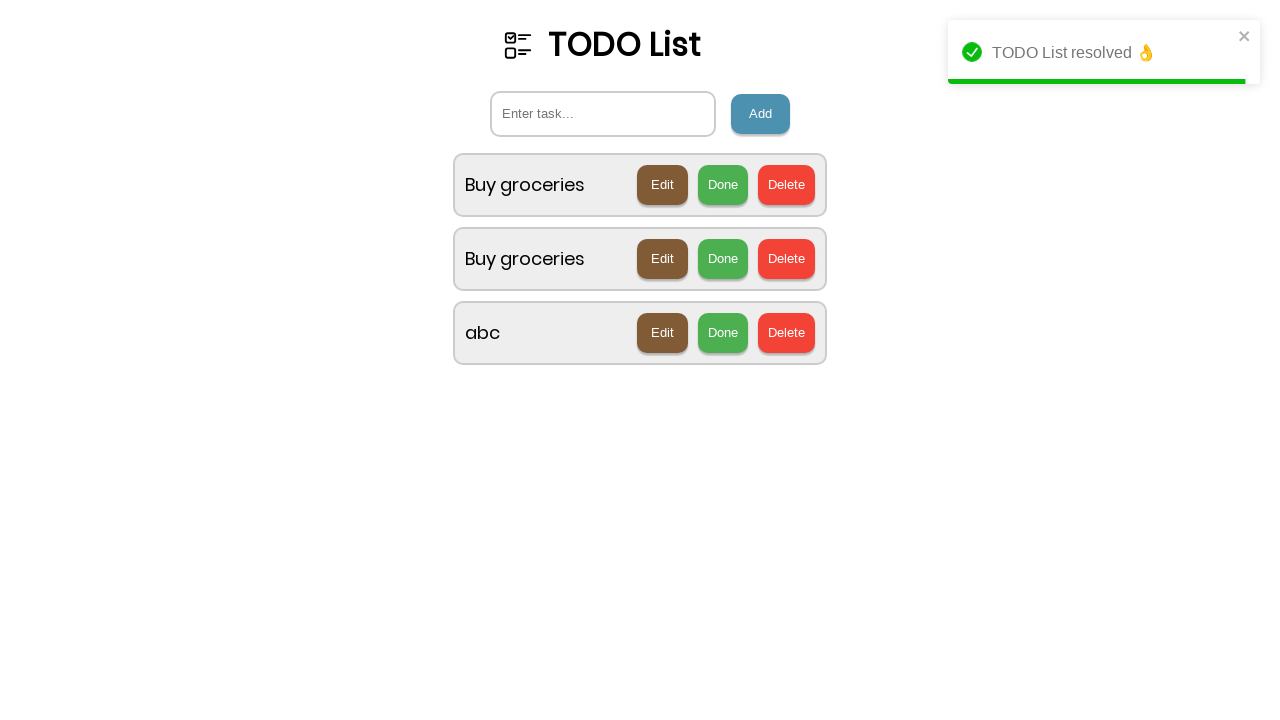

Located toast message container element
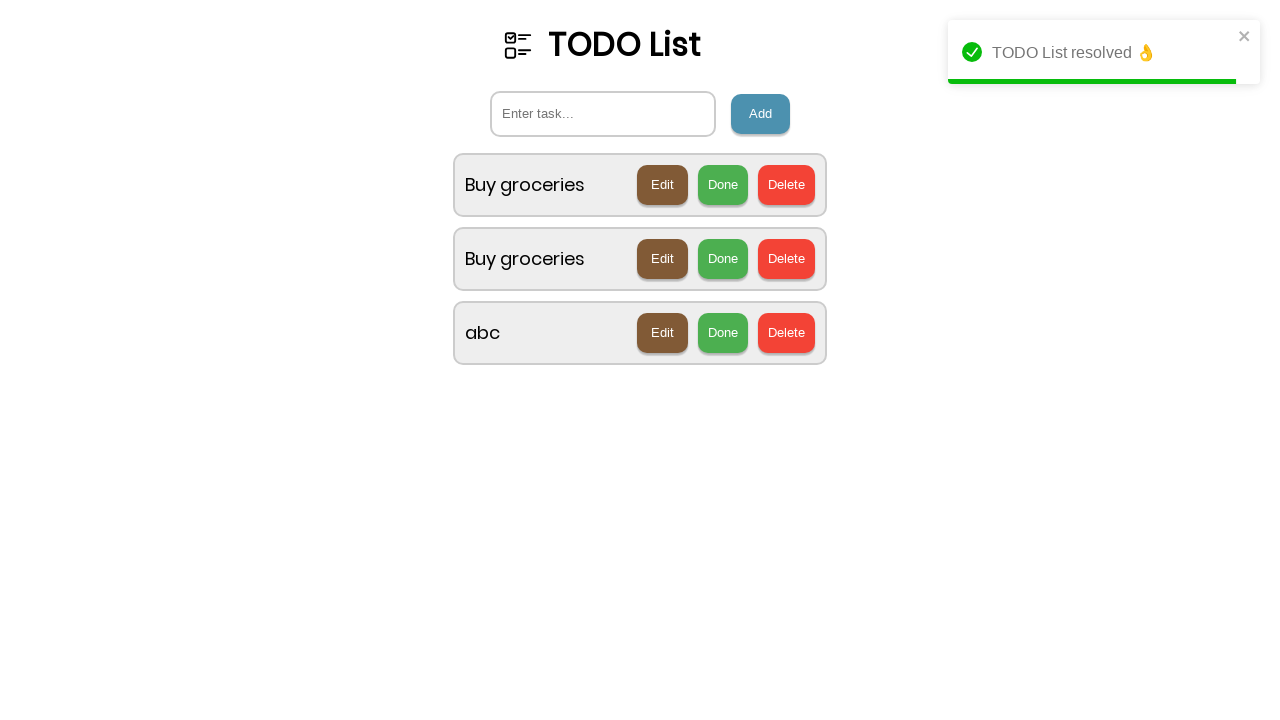

Waited for toast message container to become visible
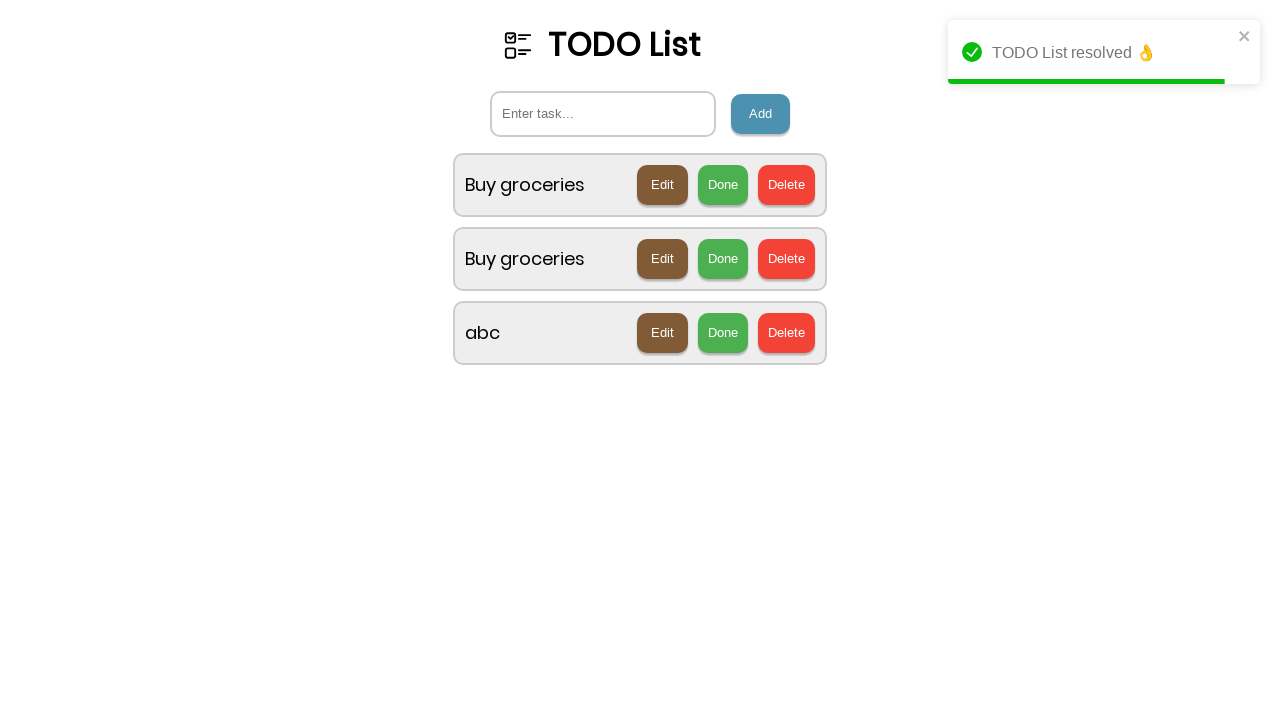

Verified toast message container is visible
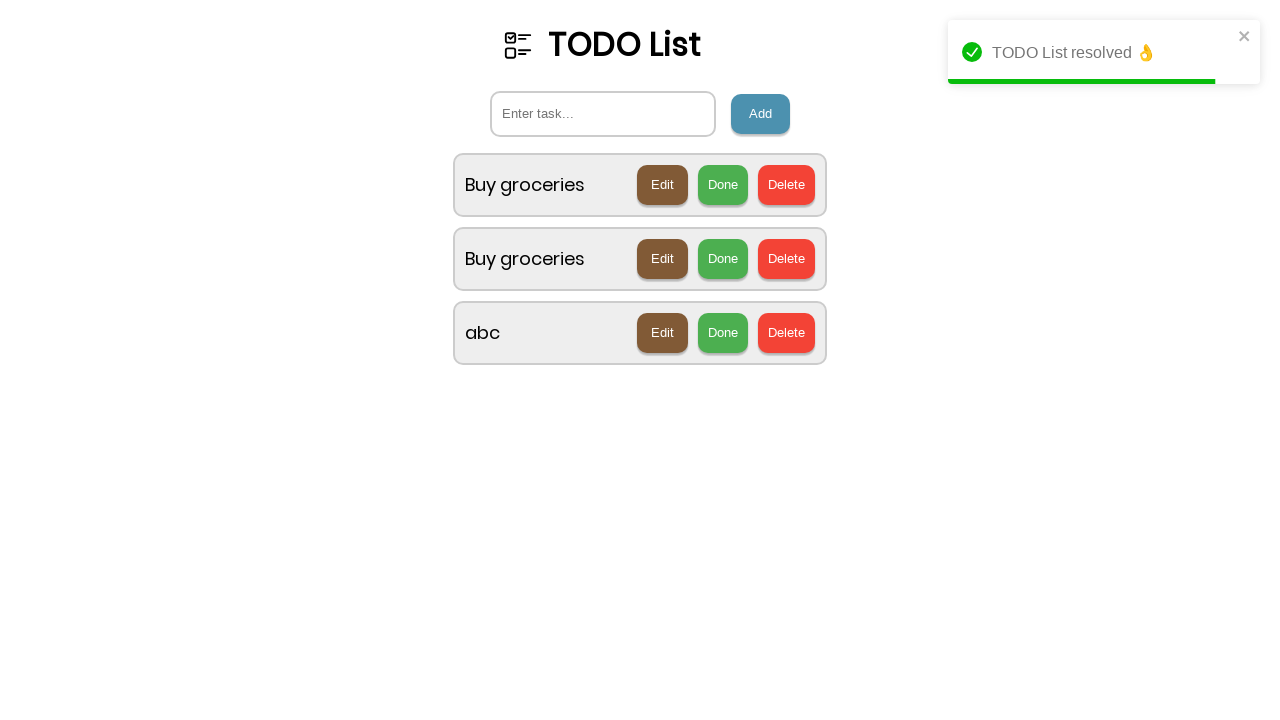

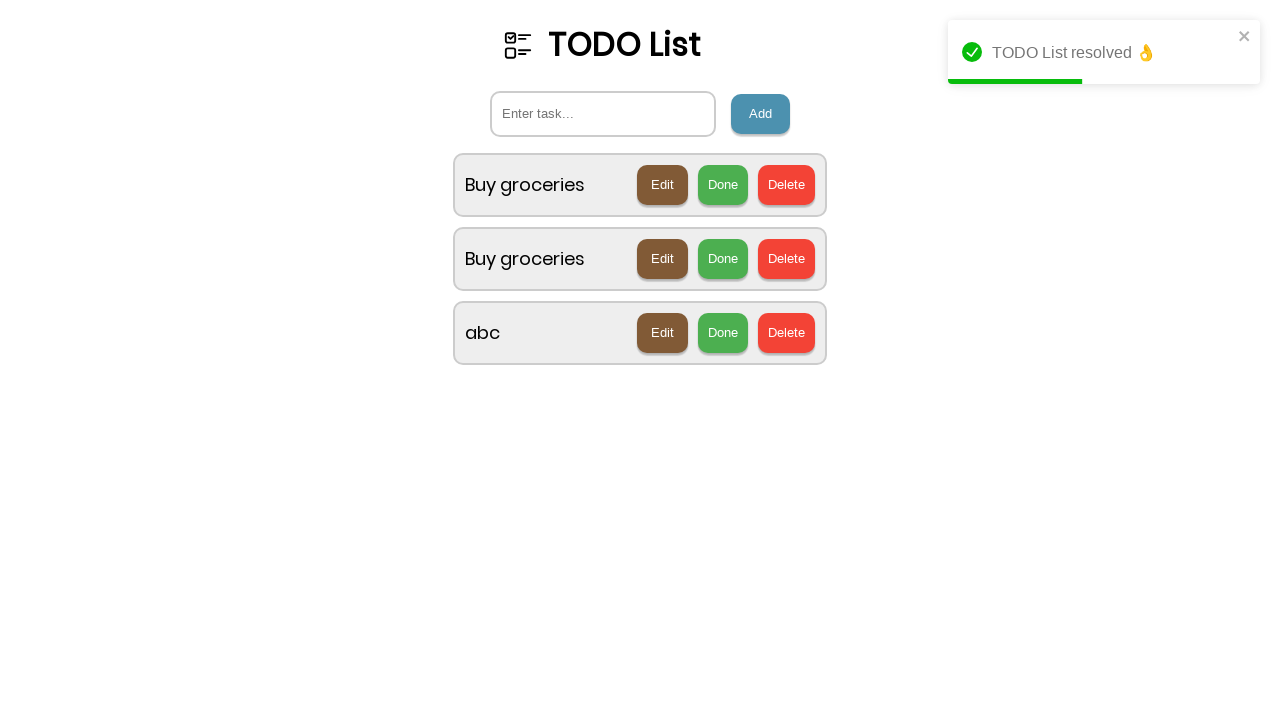